Navigates to httpbin.org/get endpoint and maximizes the browser window

Starting URL: https://httpbin.org/get

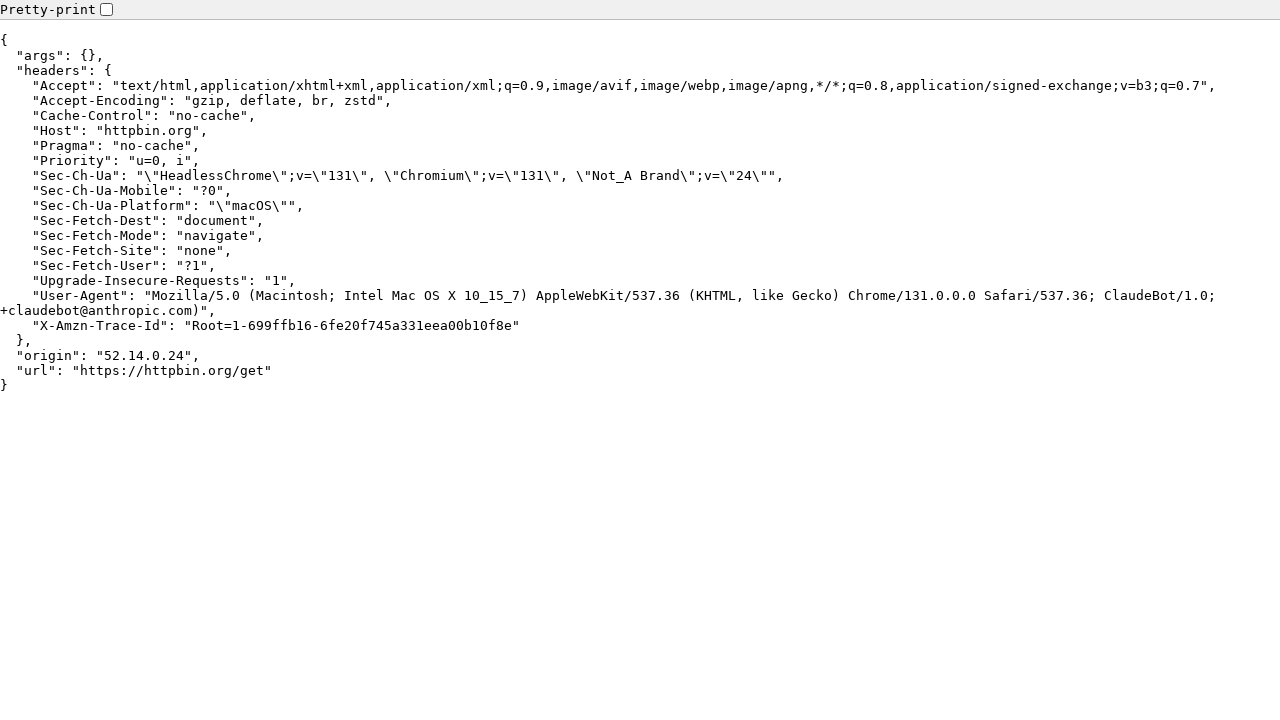

Maximized browser window to 1920x1080
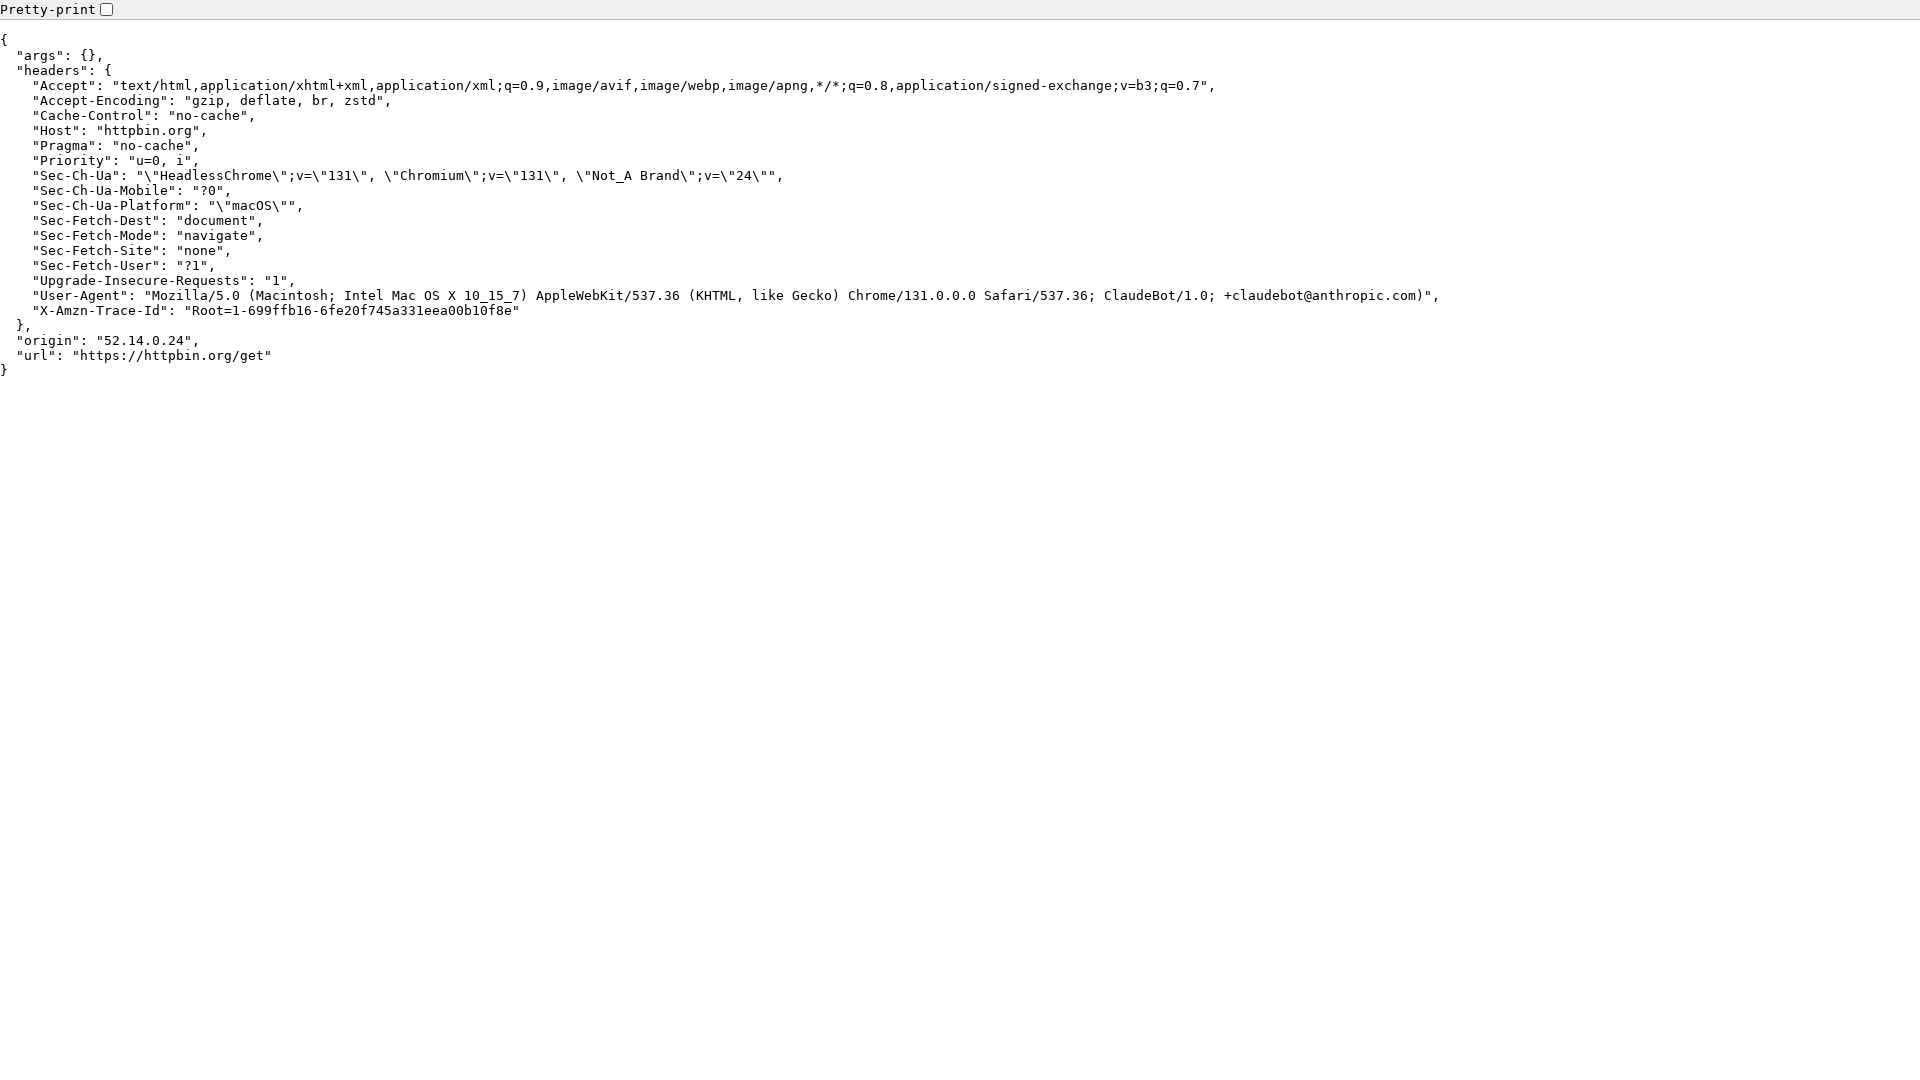

Waited for page to fully load (networkidle)
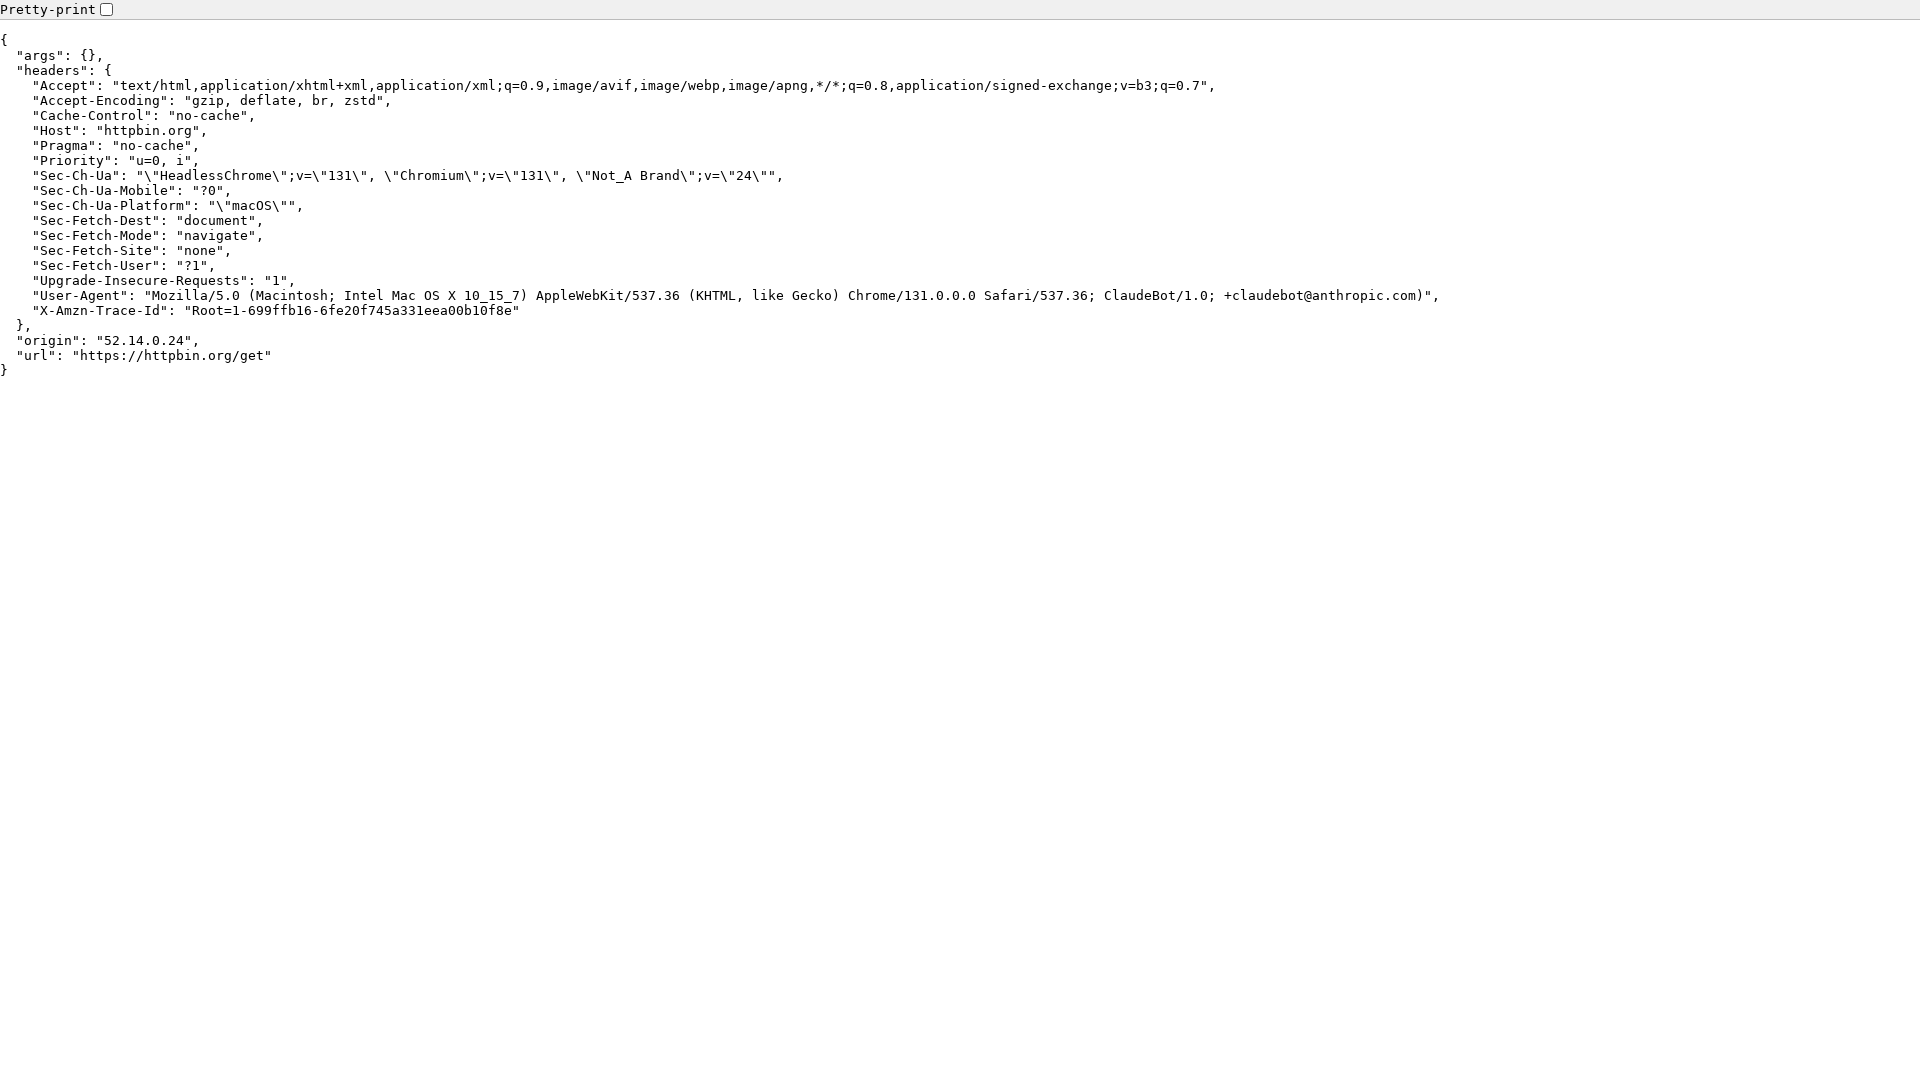

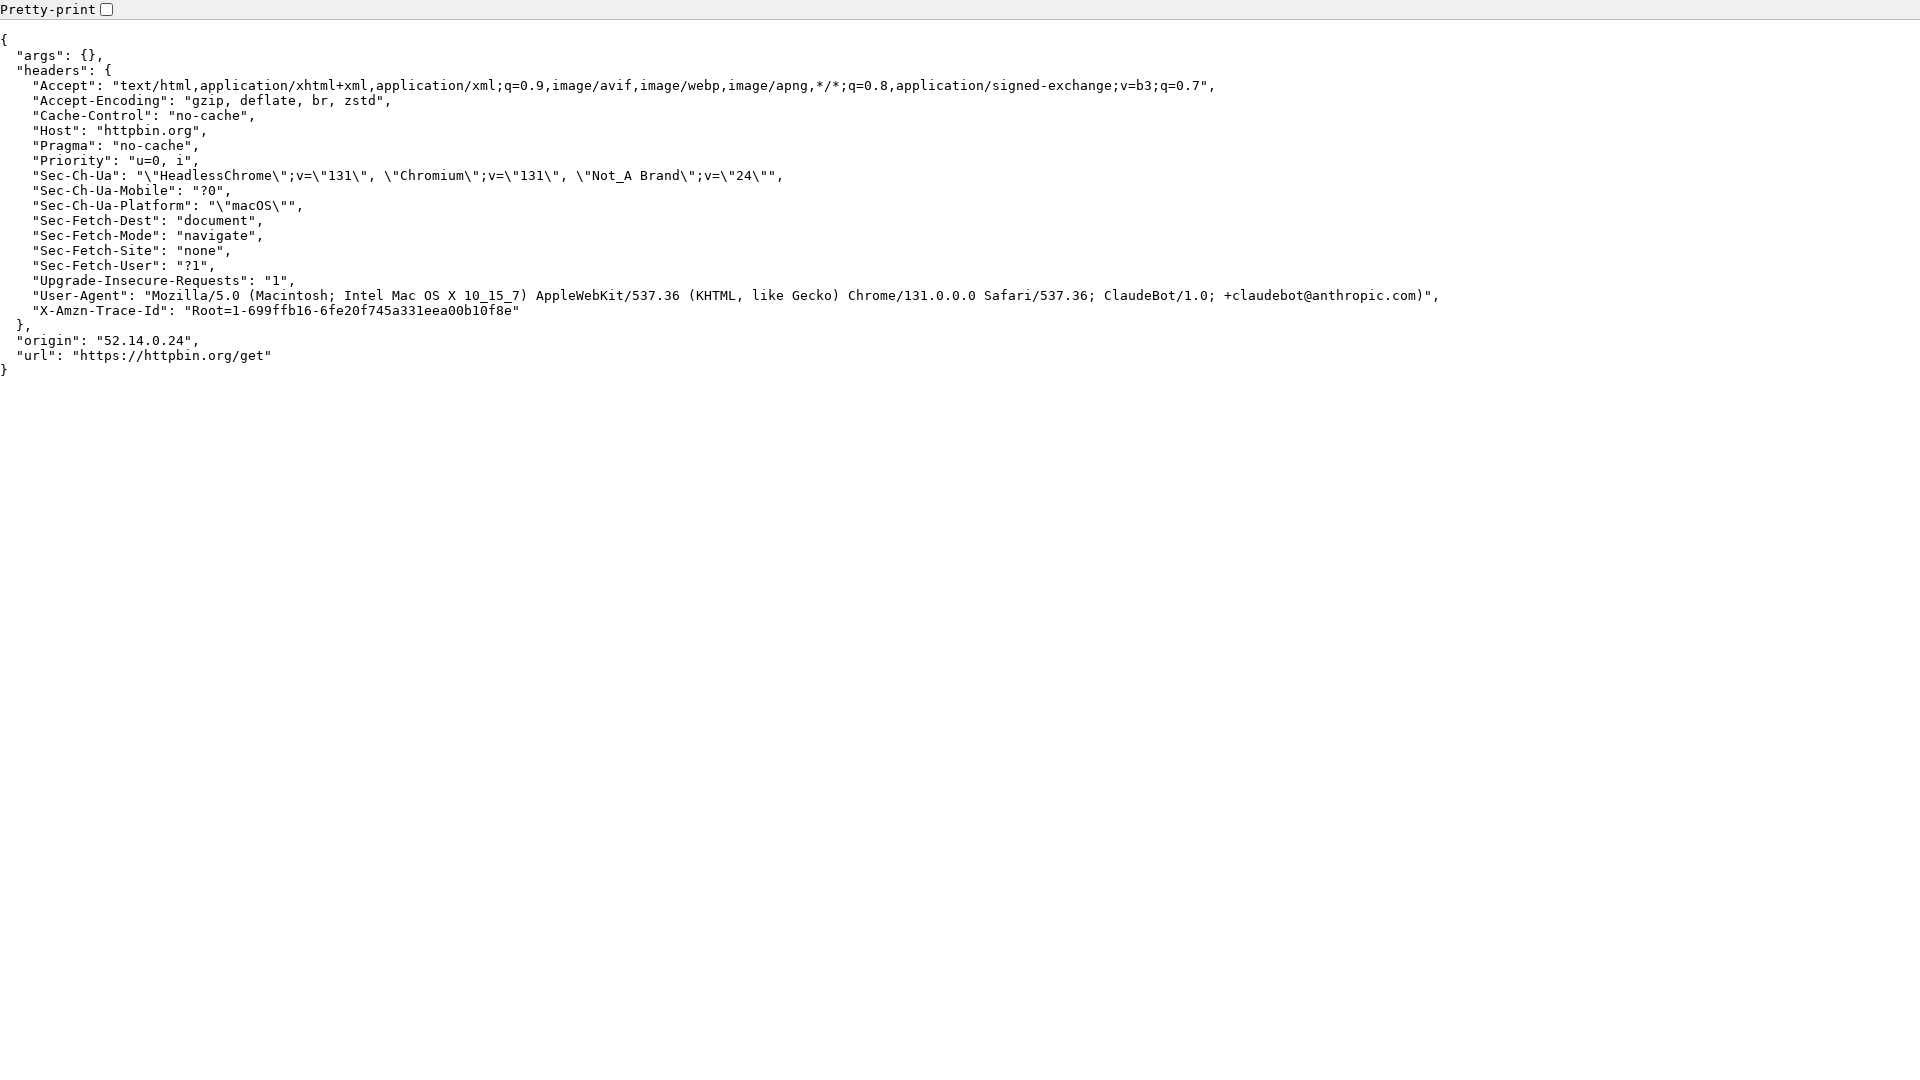